Navigates to anhtester.com homepage and clicks on the "Website Testing" section link

Starting URL: https://anhtester.com

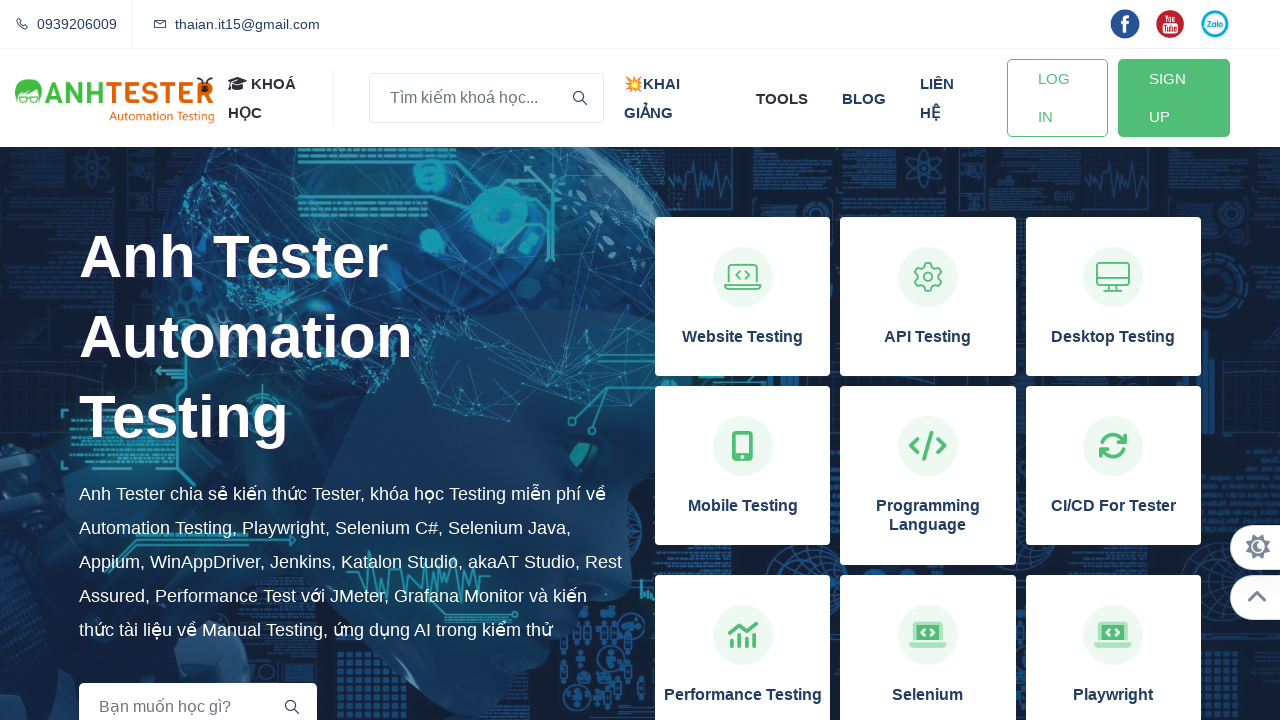

Waited for 'Website Testing' section to load on anhtester.com homepage
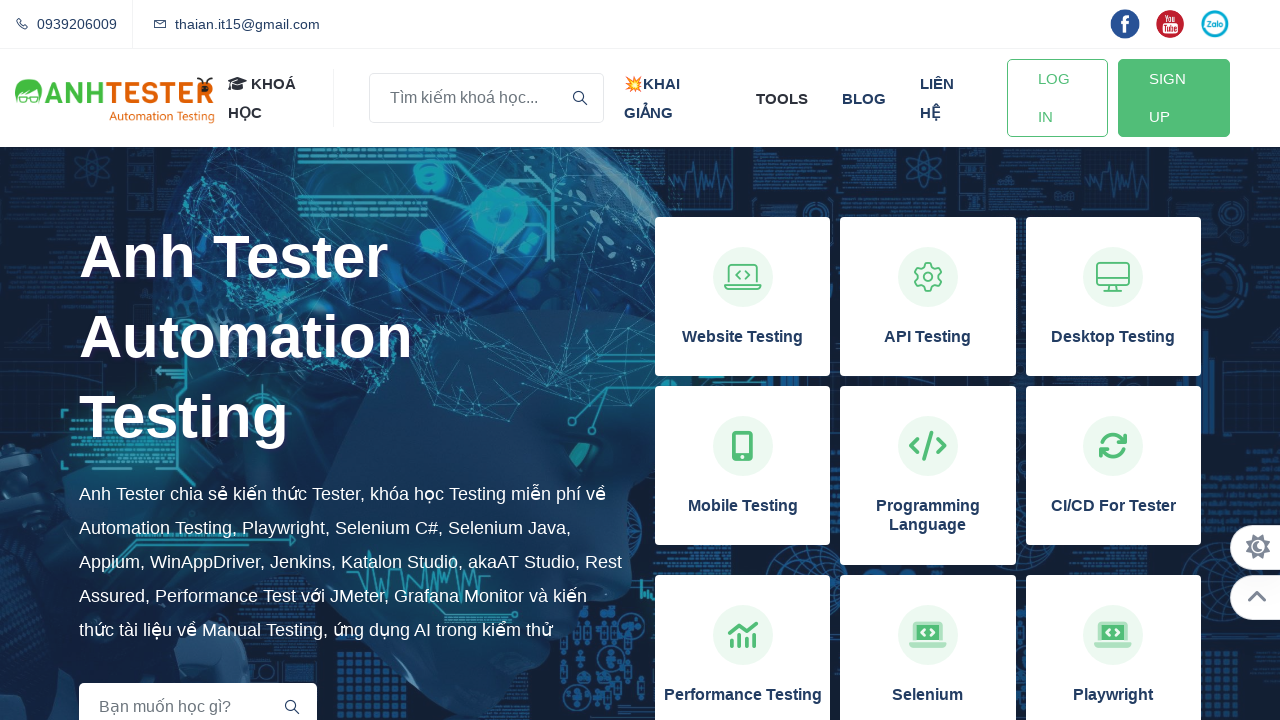

Clicked on 'Website Testing' section link at (743, 337) on xpath=//h3[normalize-space()='Website Testing']
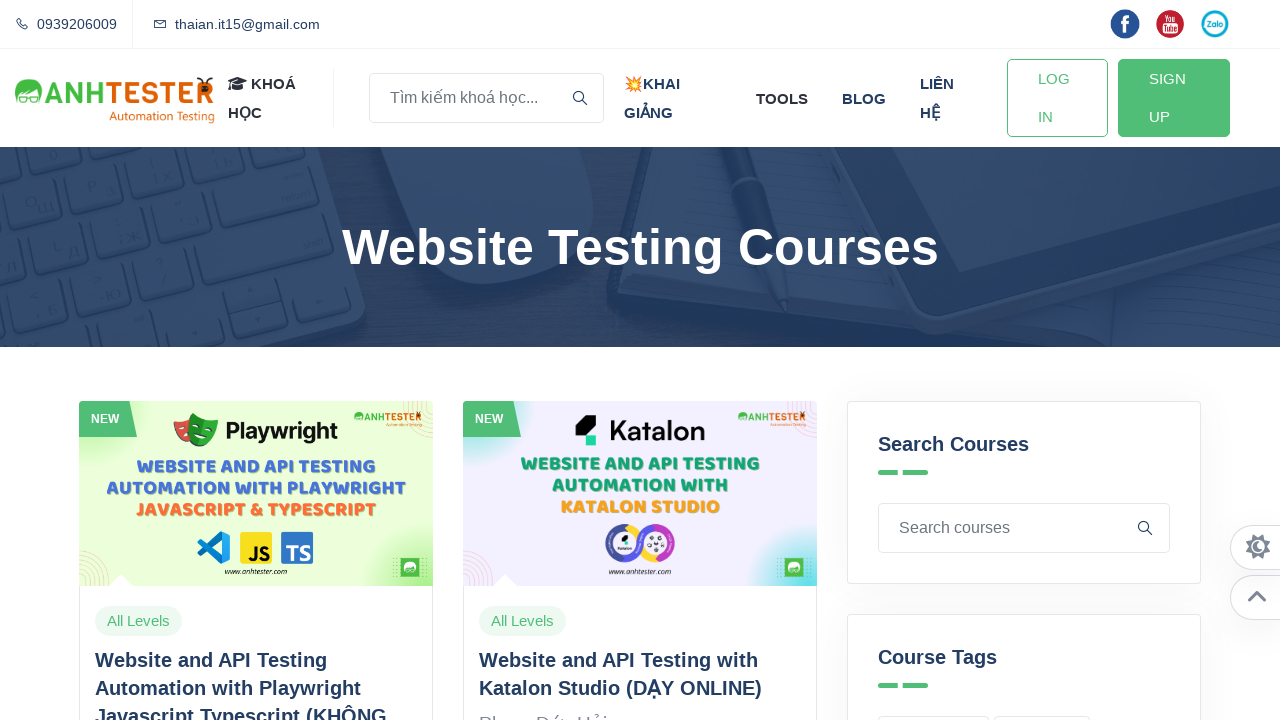

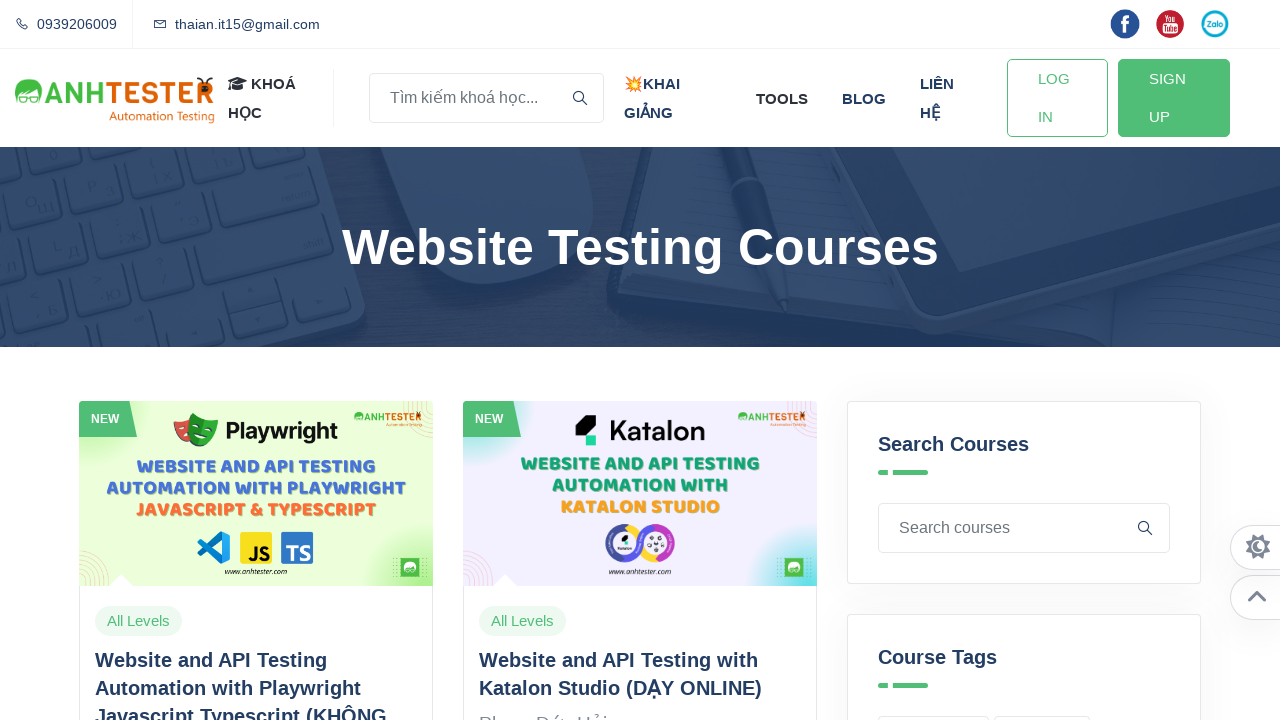